Navigates to the Honda 2 Wheelers India website and waits for the page to load

Starting URL: https://www.honda2wheelersindia.com/

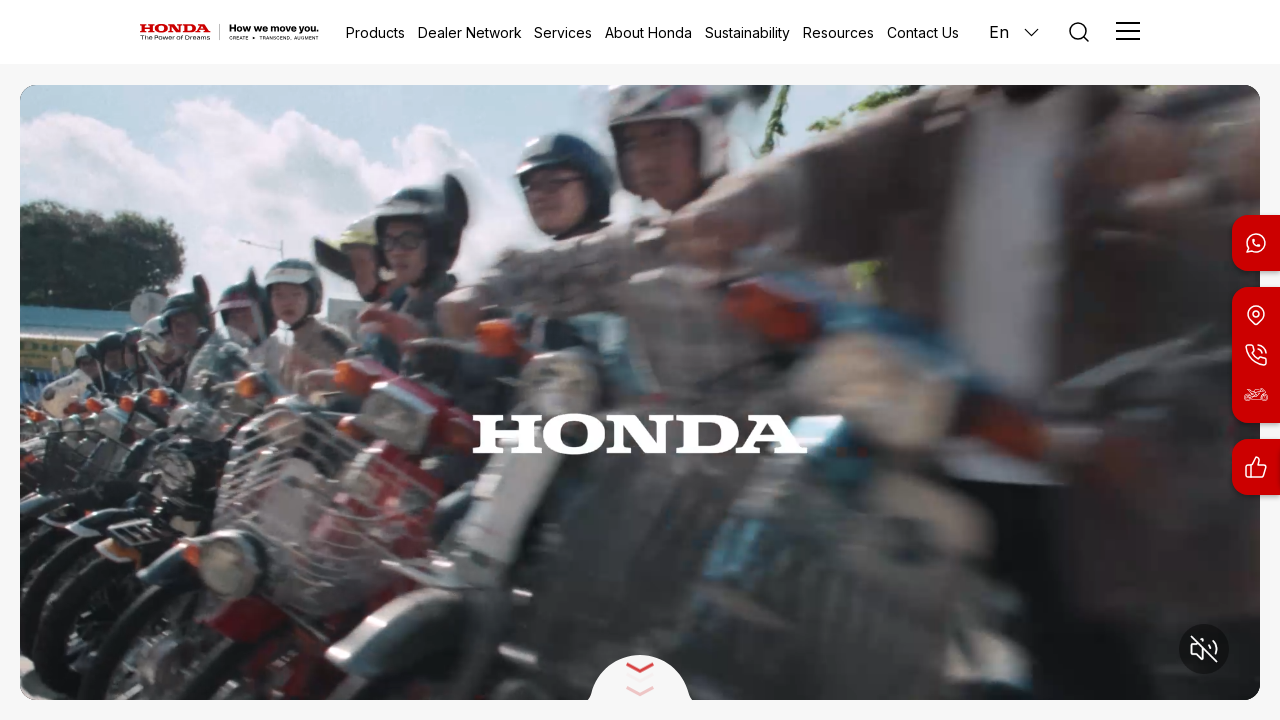

Navigated to Honda 2 Wheelers India website
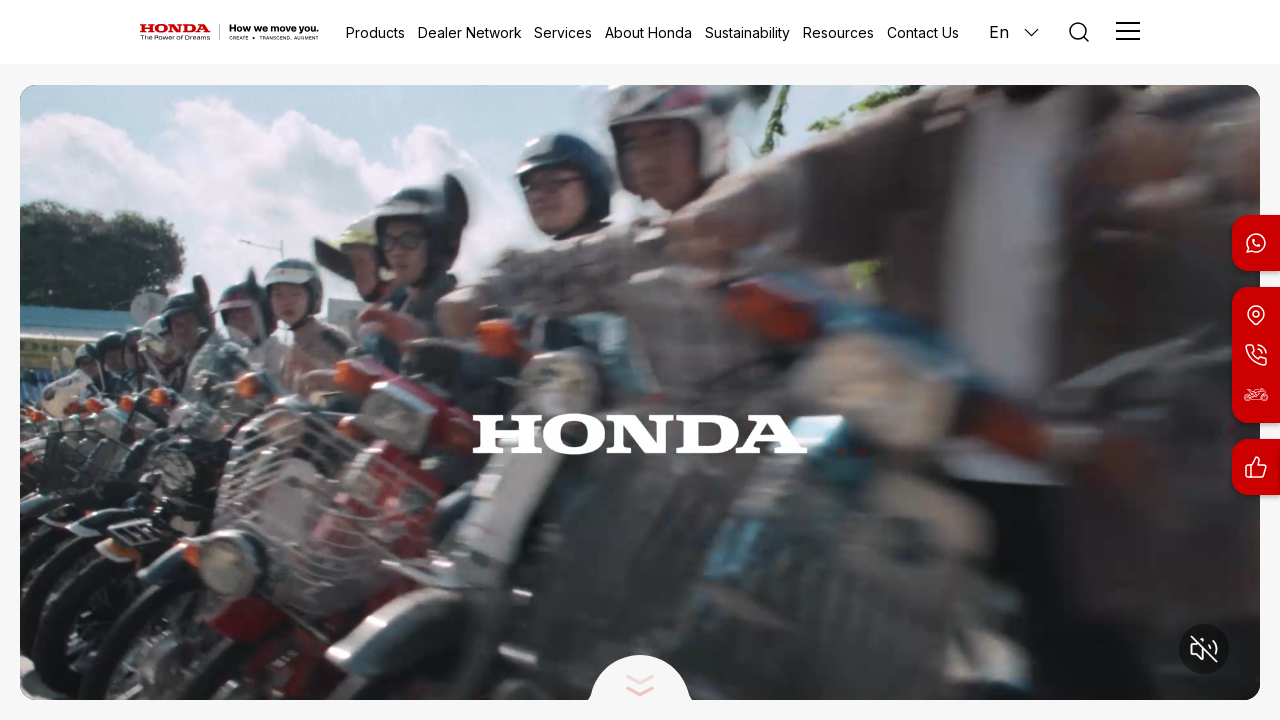

Page DOM content loaded
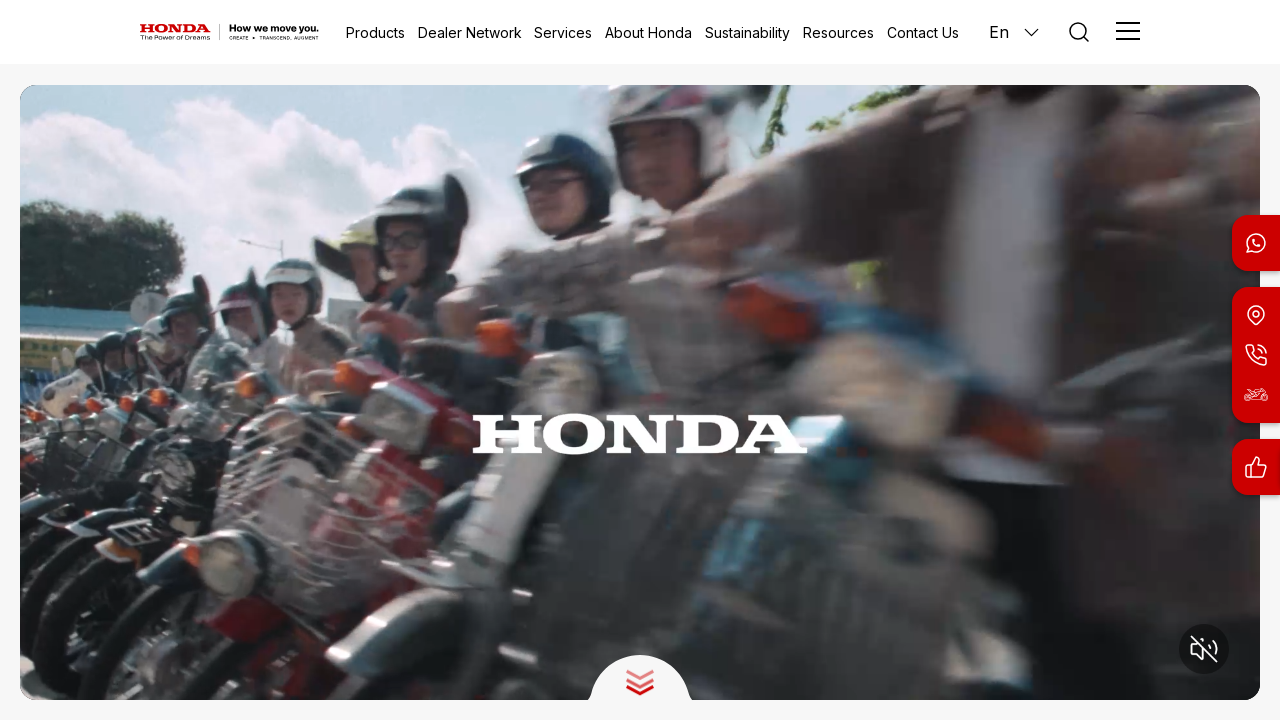

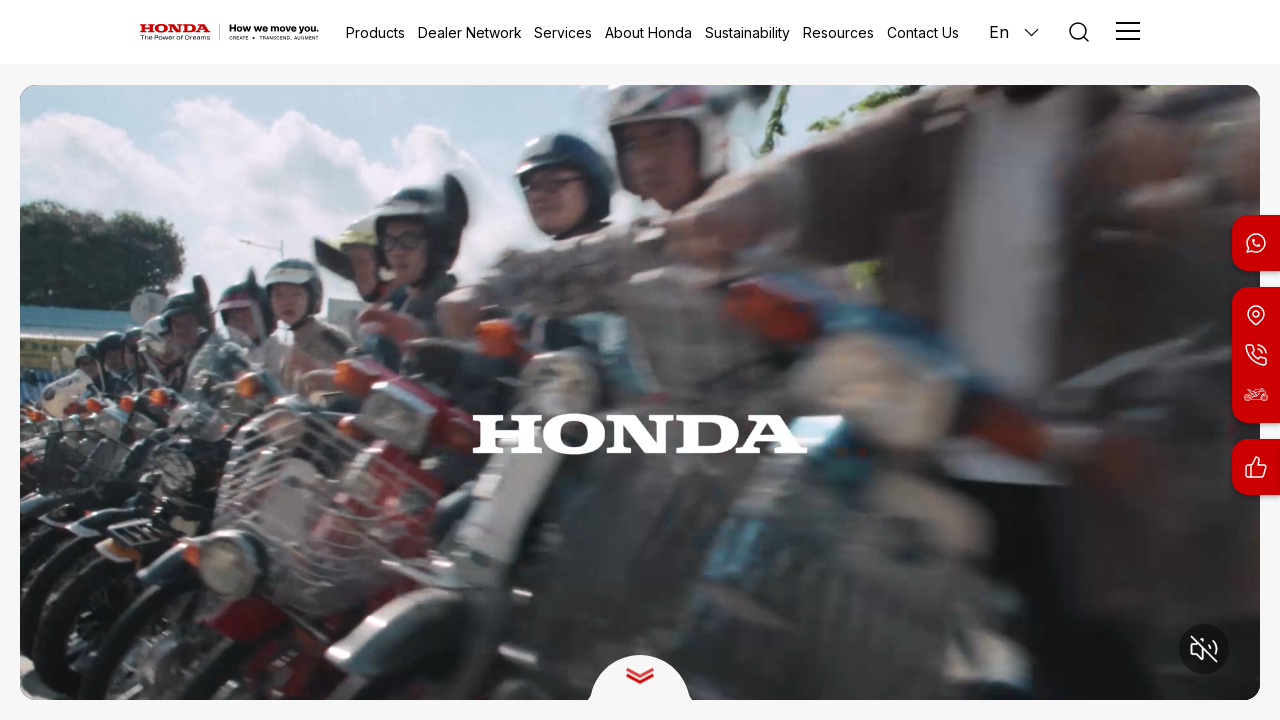